Clicks the 0-9 link and verifies all listed items start with a digit

Starting URL: https://www.99-bottles-of-beer.net/abc.html

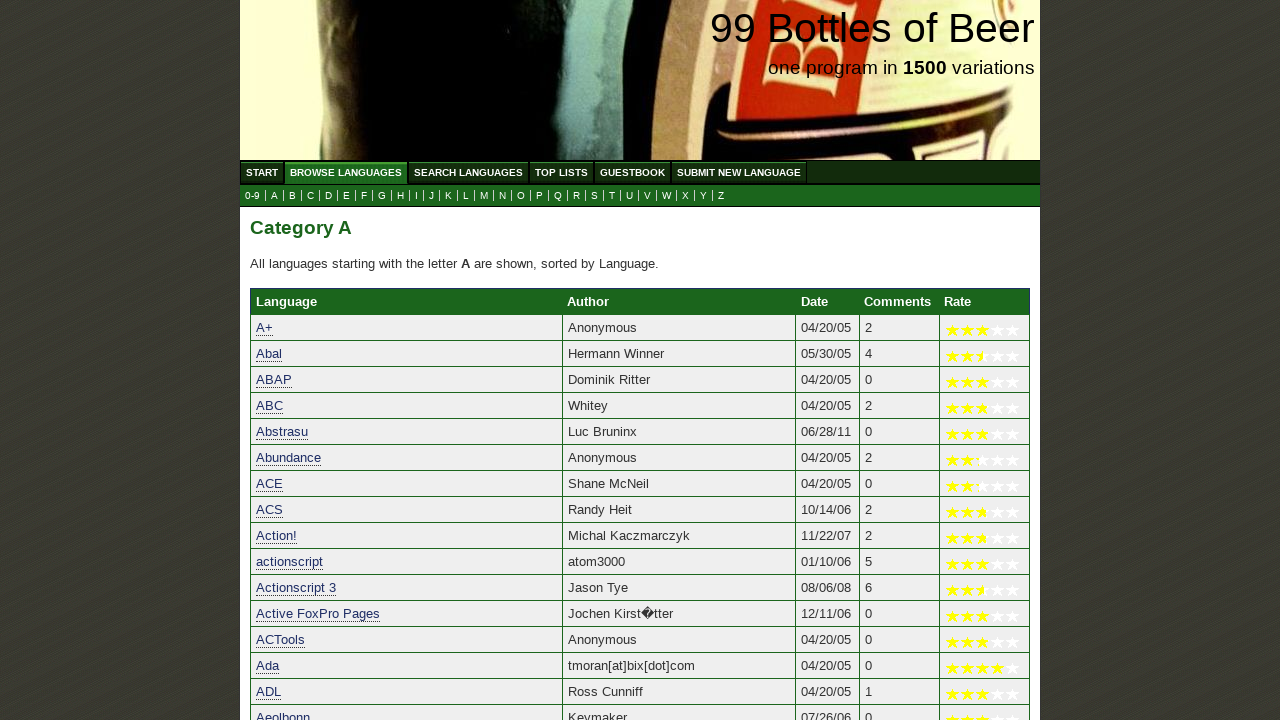

Clicked the 0-9 link at (252, 196) on a[href='0.html']
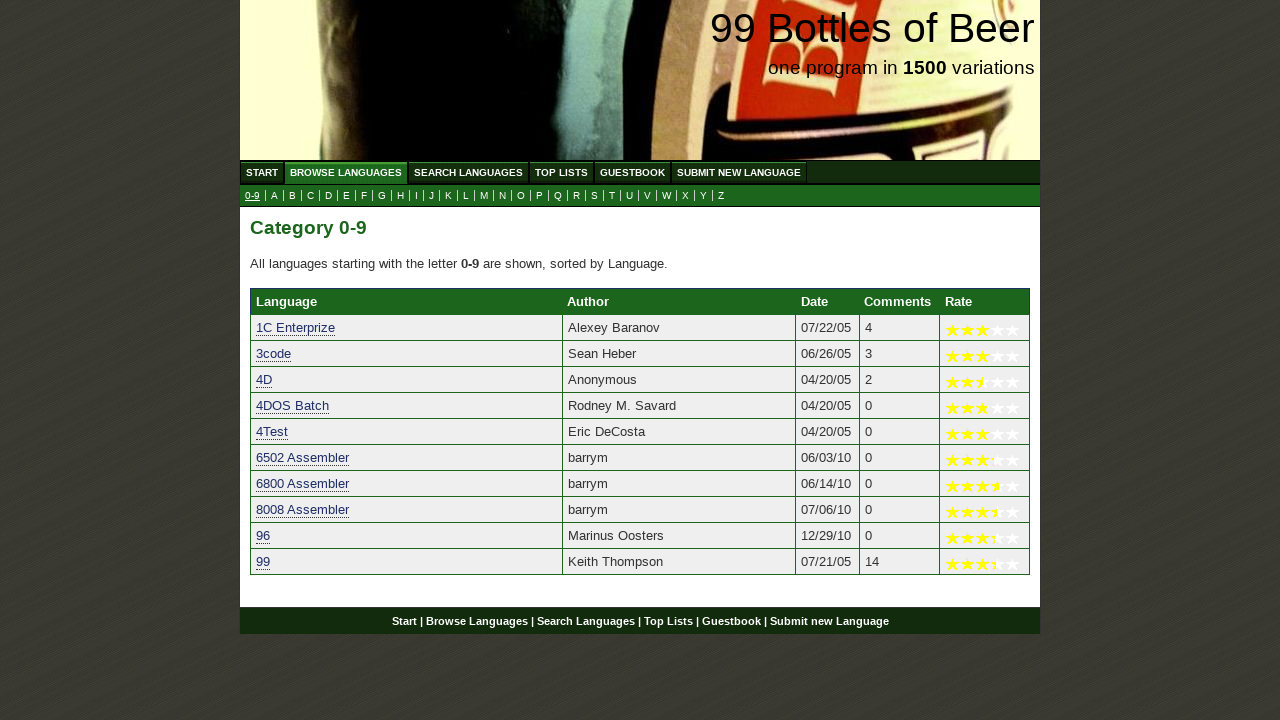

Waited for search results to load
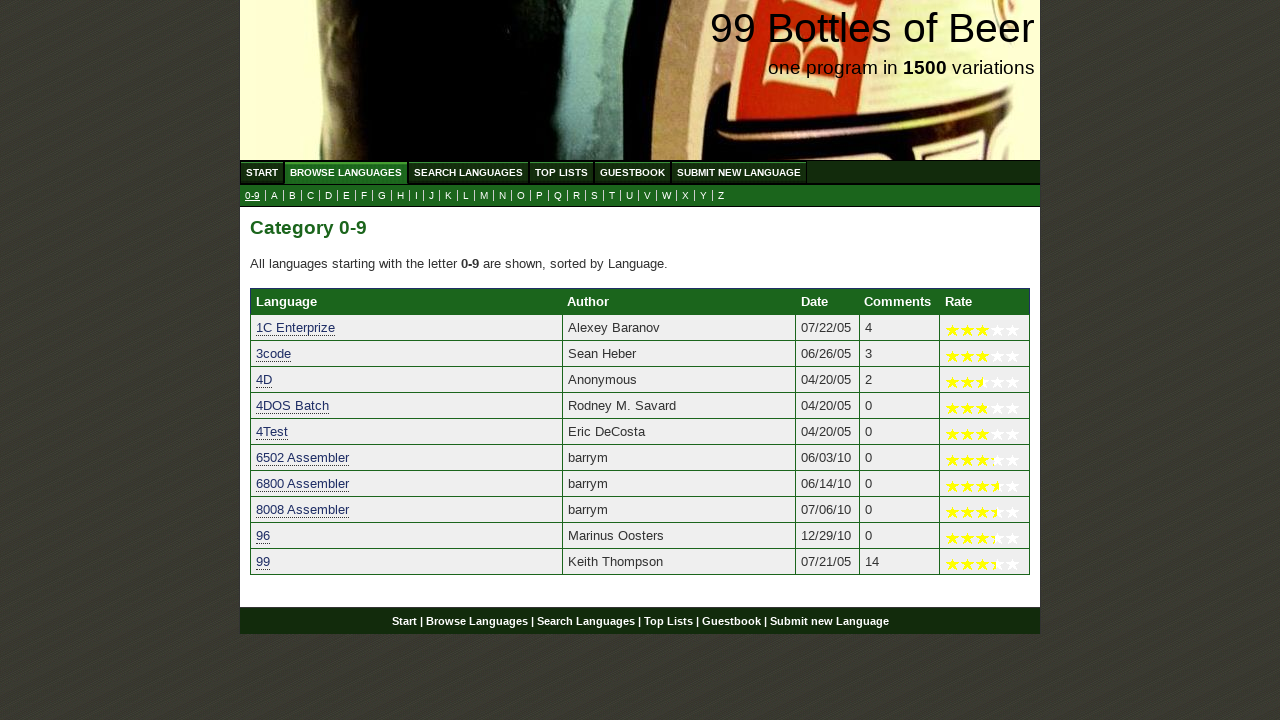

Retrieved all result links from the page
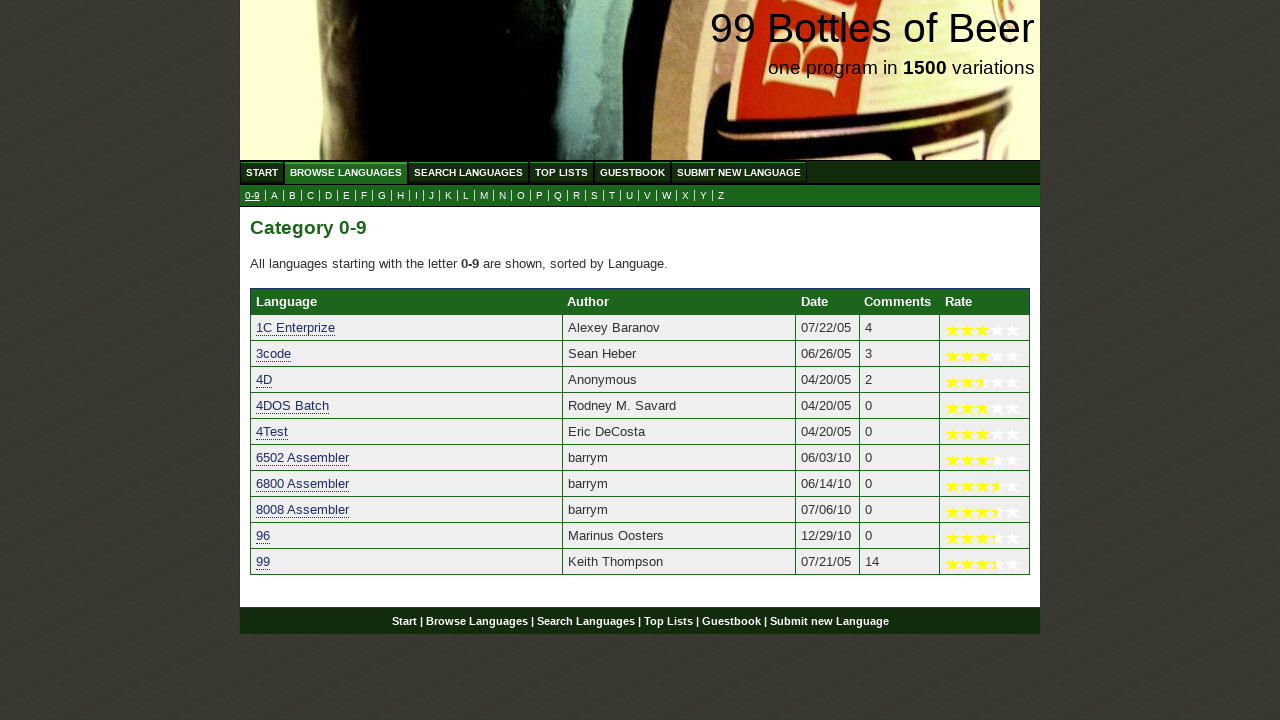

Verified item '1C Enterprize' starts with digit
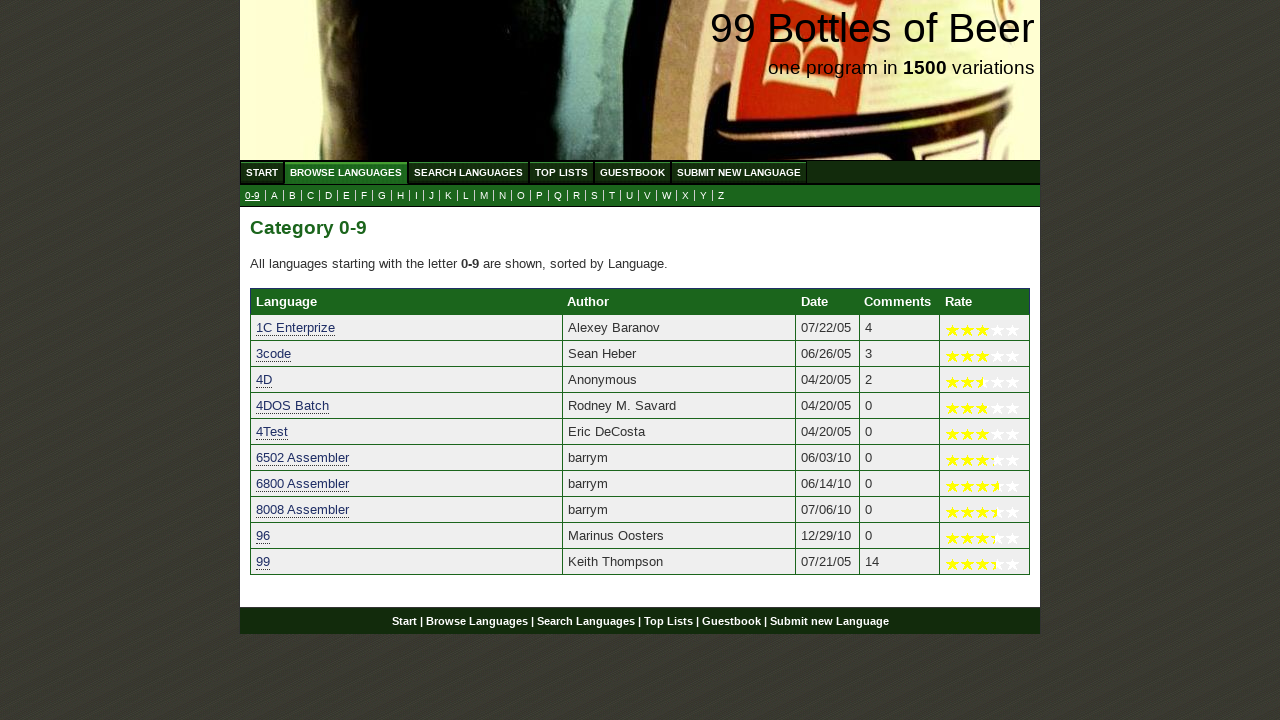

Verified item '3code' starts with digit
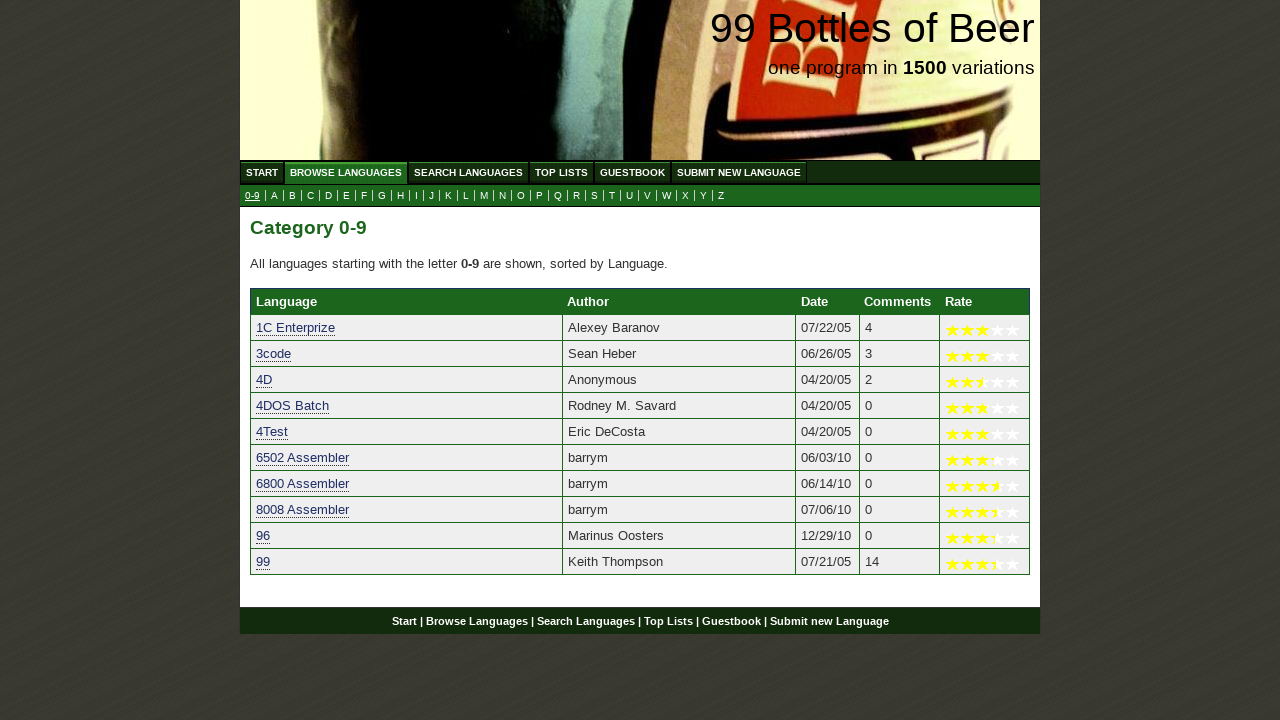

Verified item '4D' starts with digit
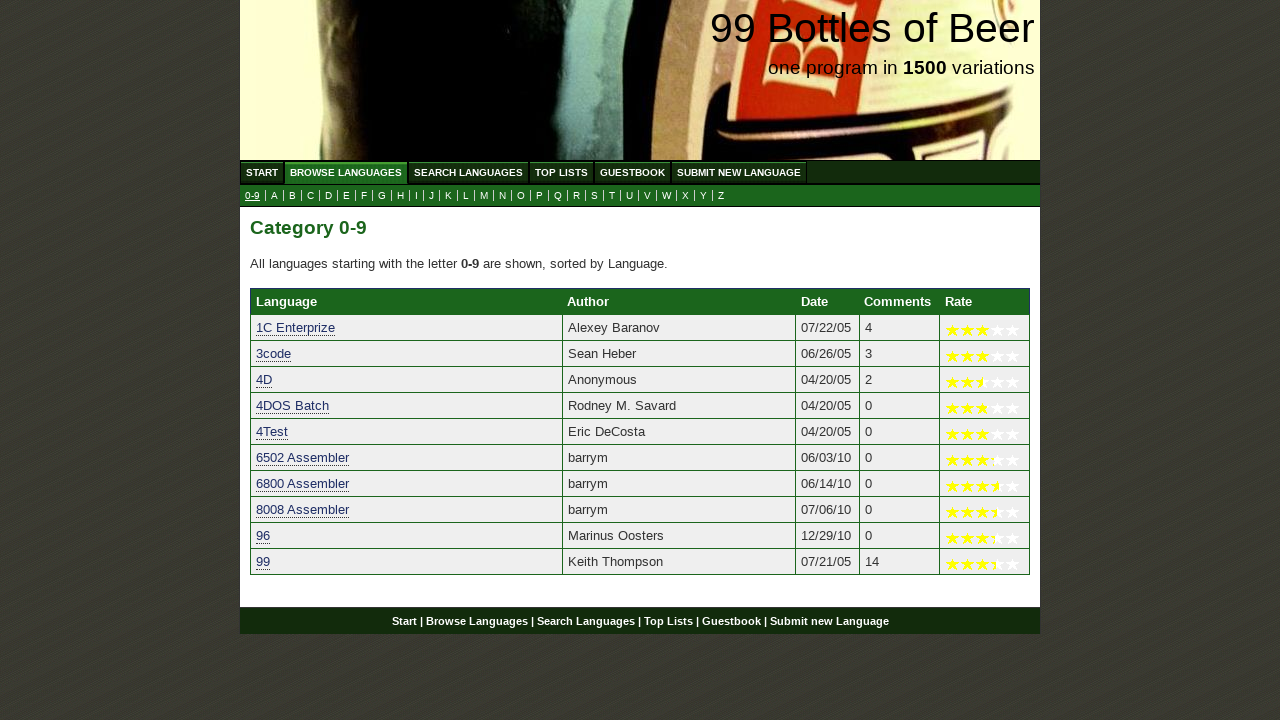

Verified item '4DOS Batch' starts with digit
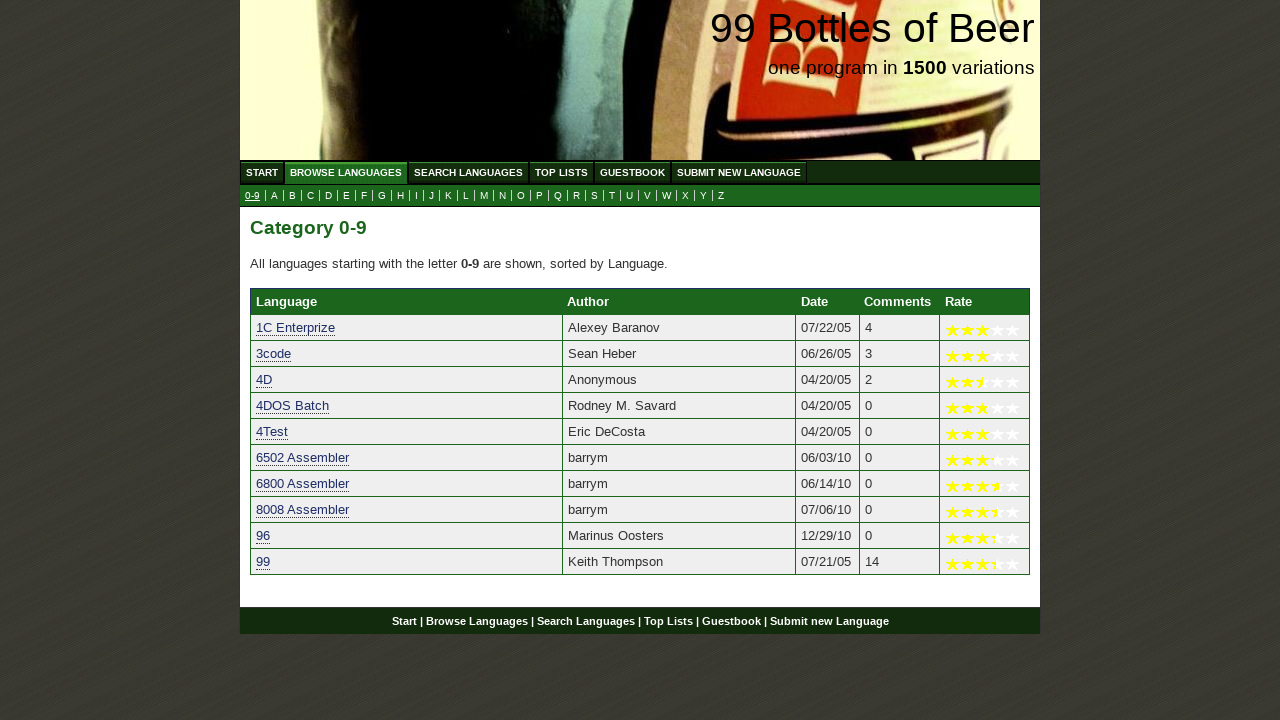

Verified item '4Test' starts with digit
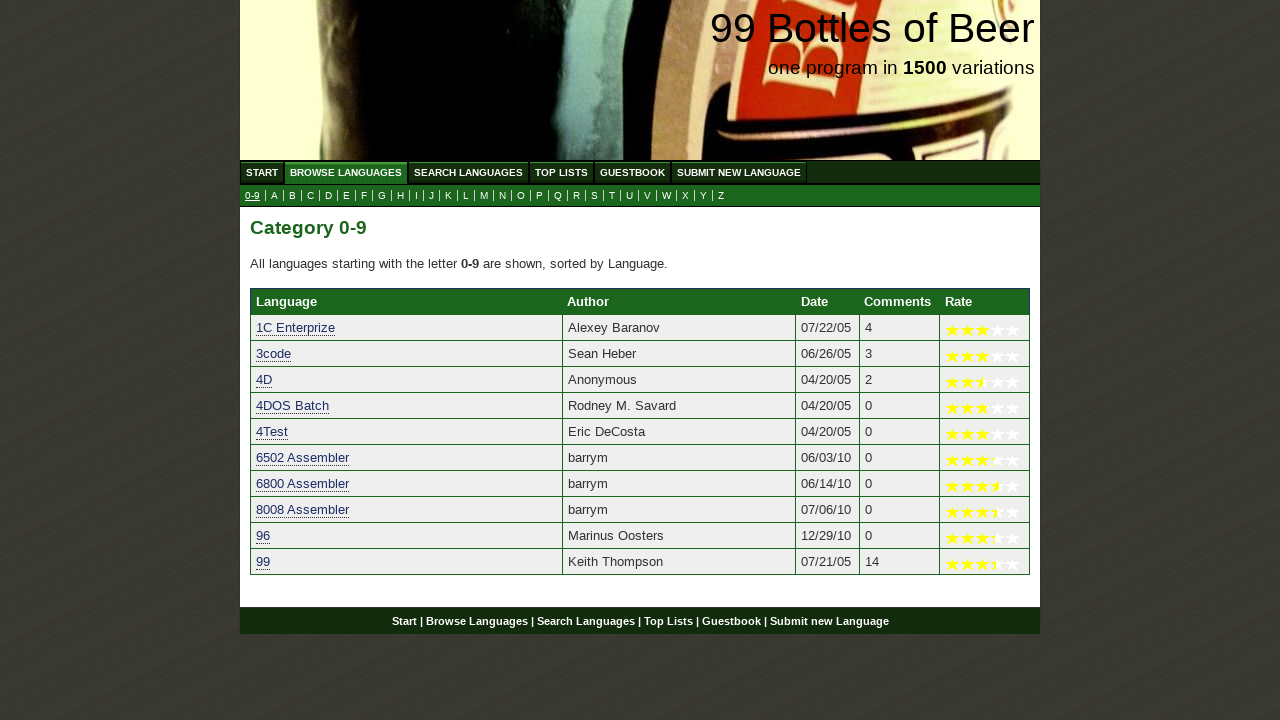

Verified item '6502 Assembler' starts with digit
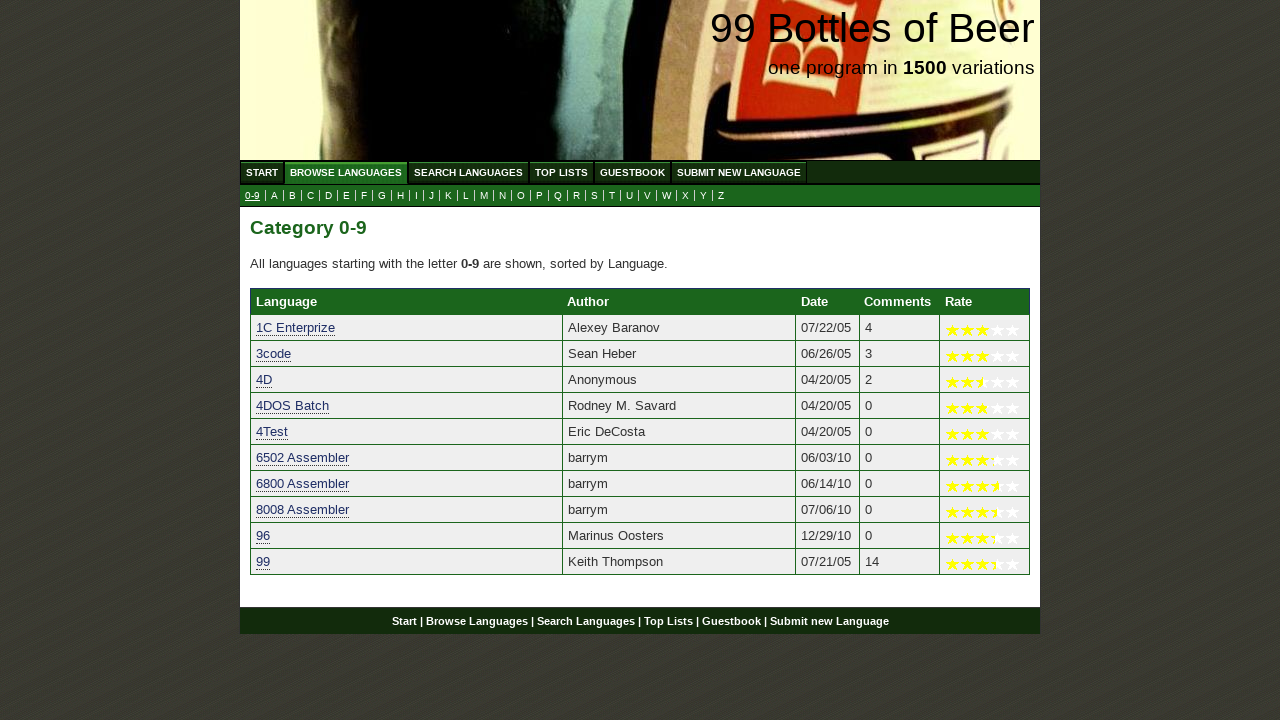

Verified item '6800 Assembler' starts with digit
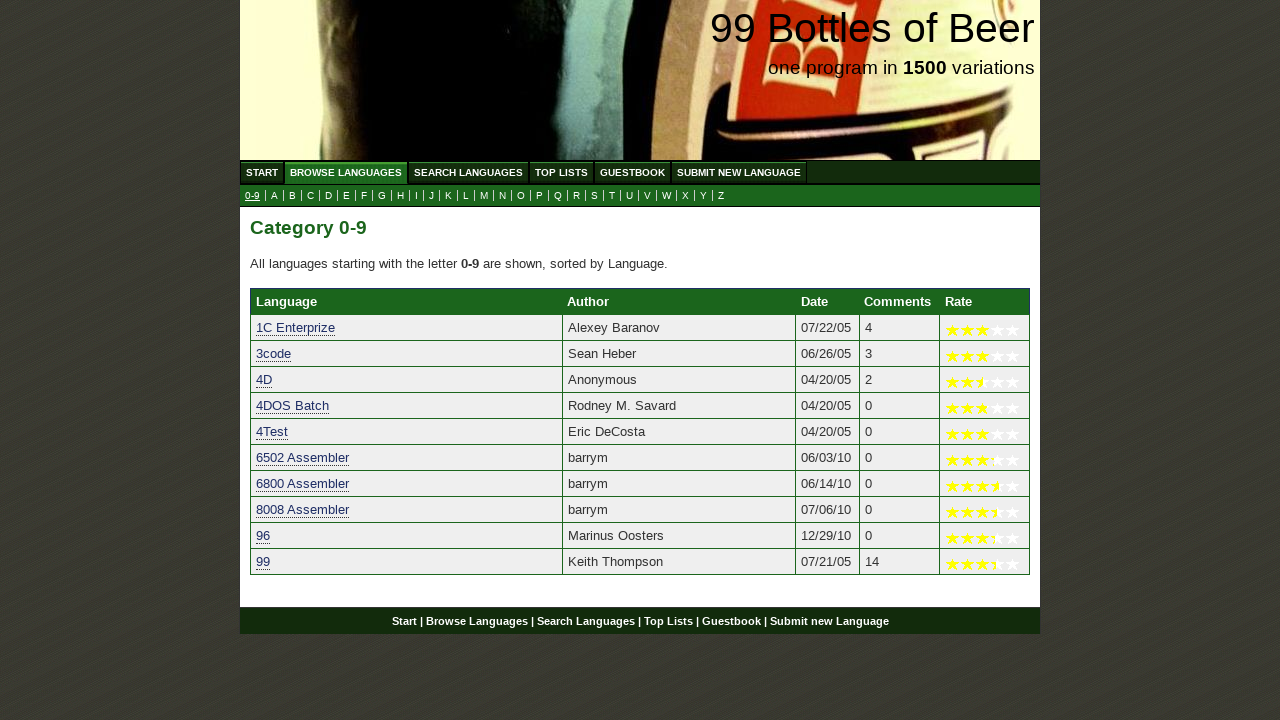

Verified item '8008 Assembler' starts with digit
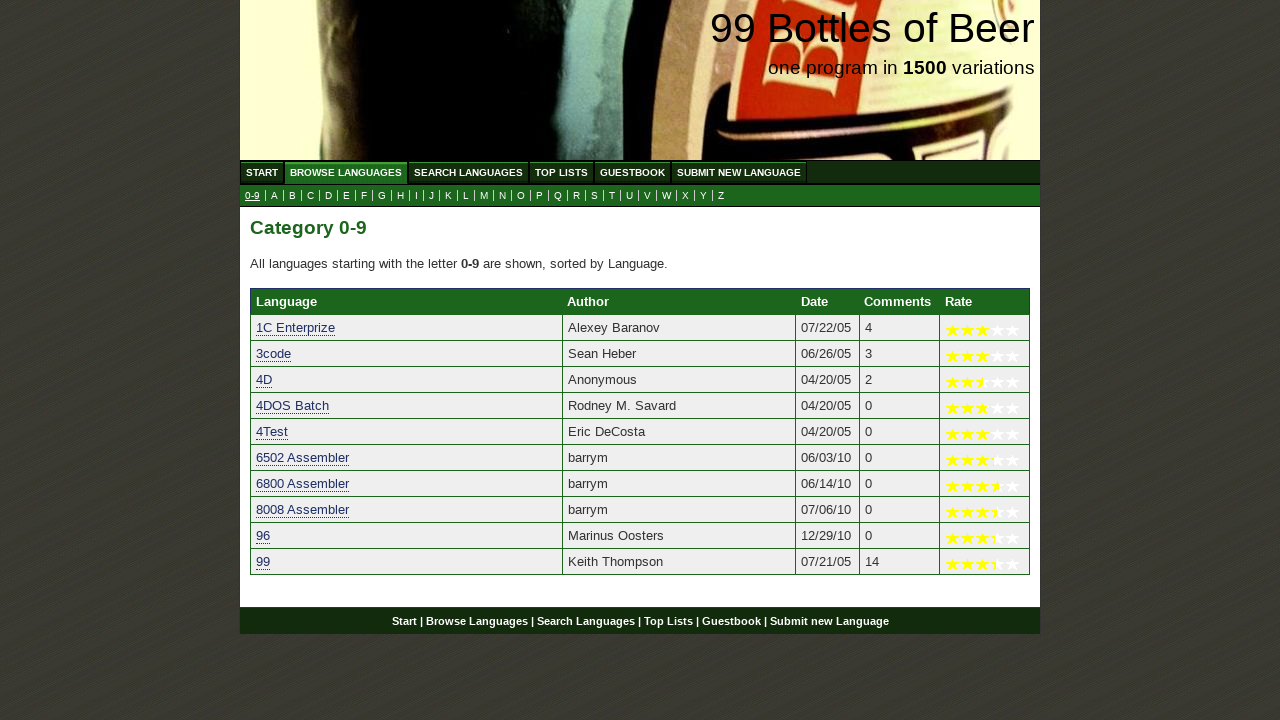

Verified item '96' starts with digit
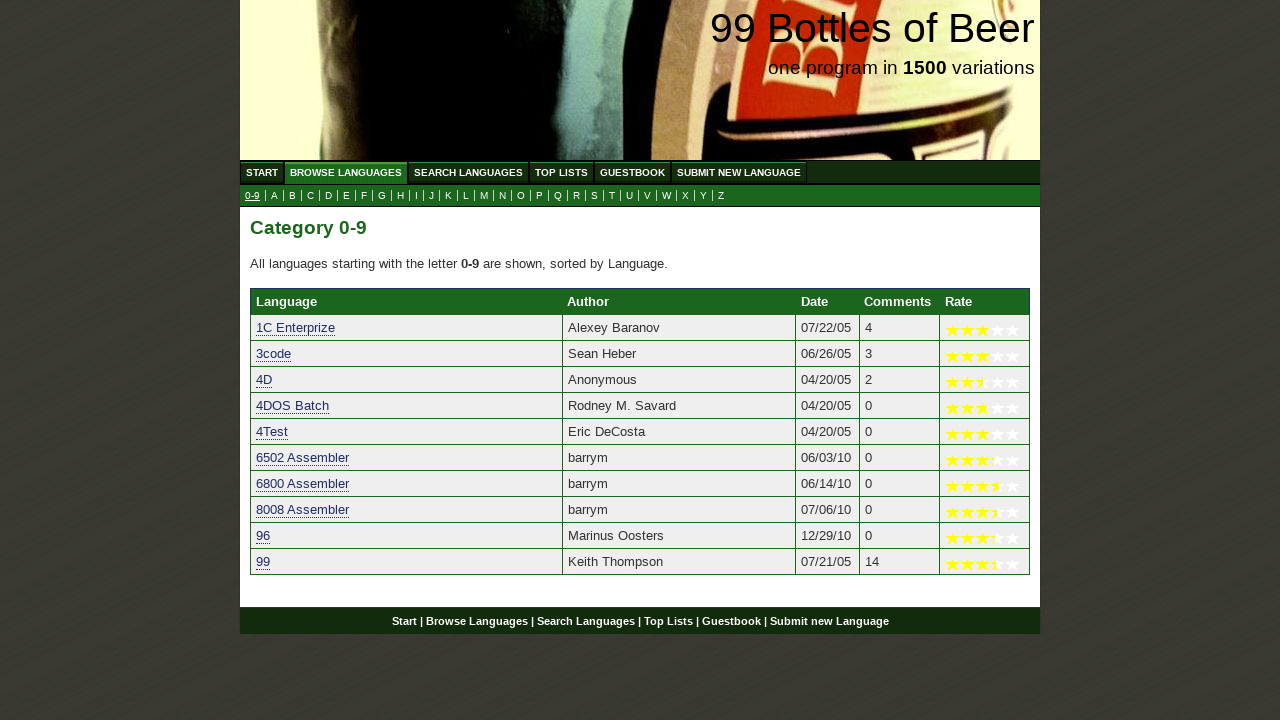

Verified item '99' starts with digit
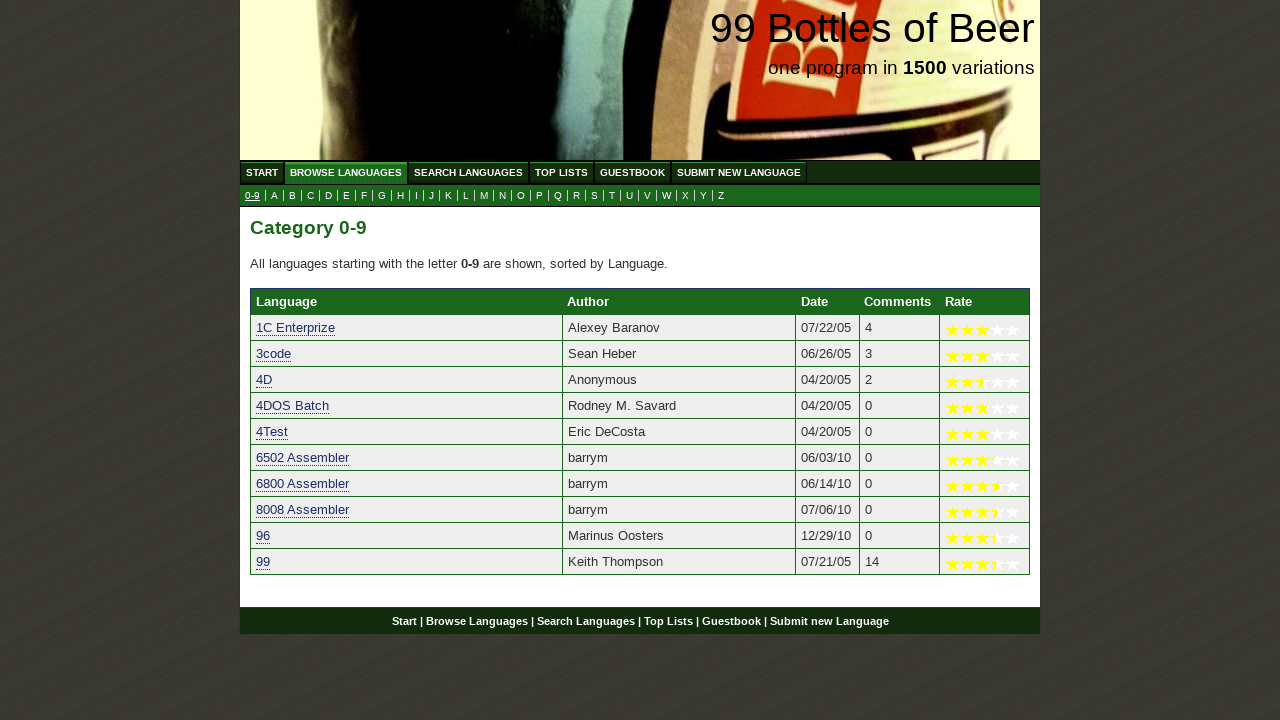

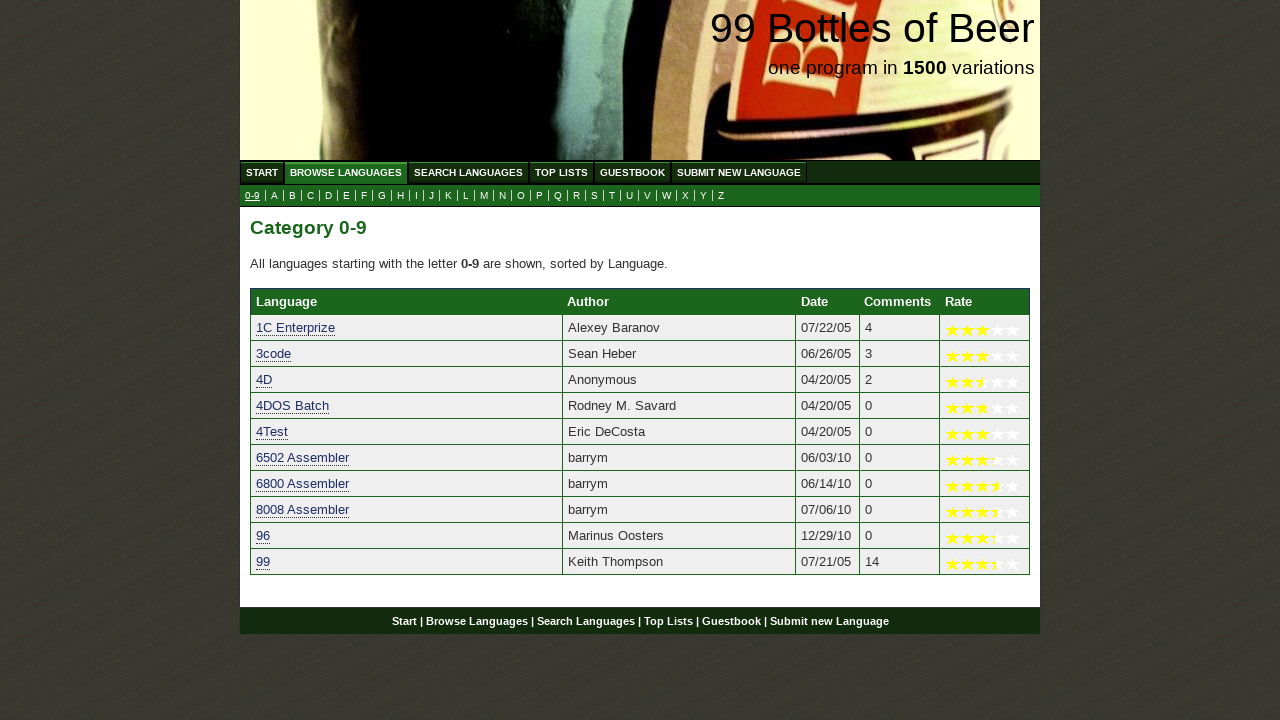